Opens the Selenium WebDriver Java tutorial homepage, maximizes the window, and verifies the page title matches the expected value.

Starting URL: https://bonigarcia.dev/selenium-webdriver-java/

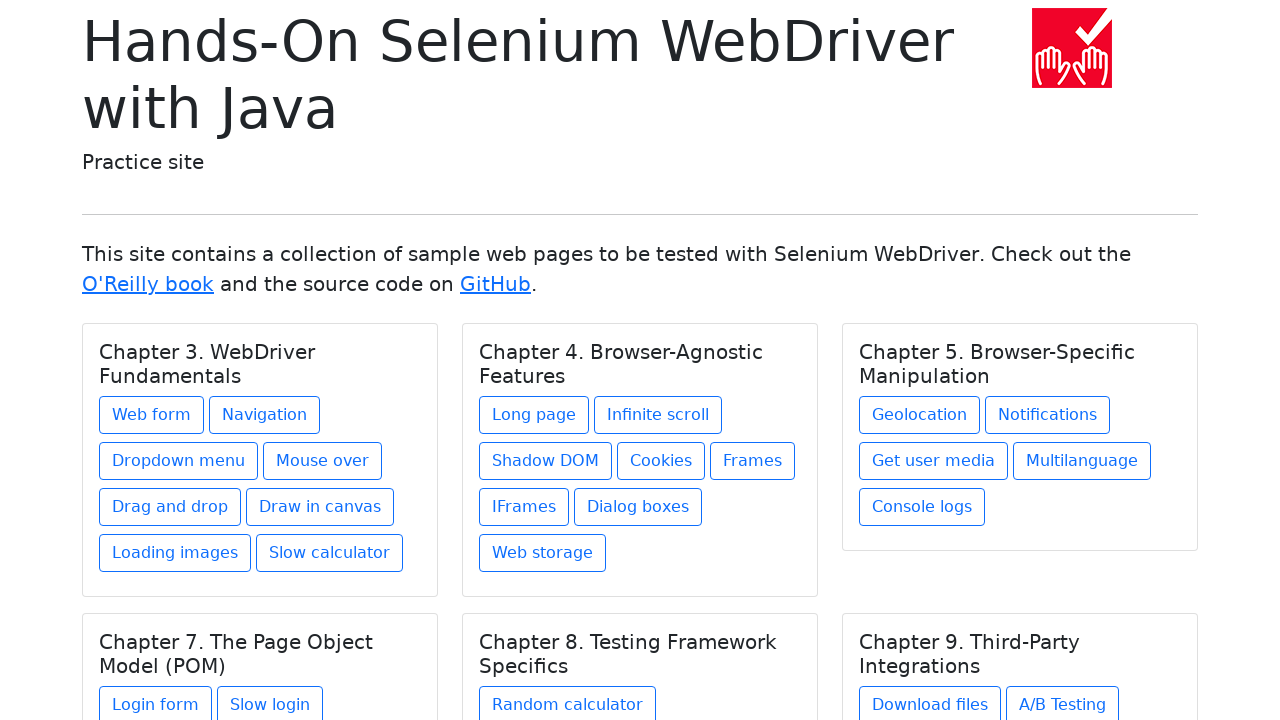

Set viewport size to 1920x1080 to maximize window
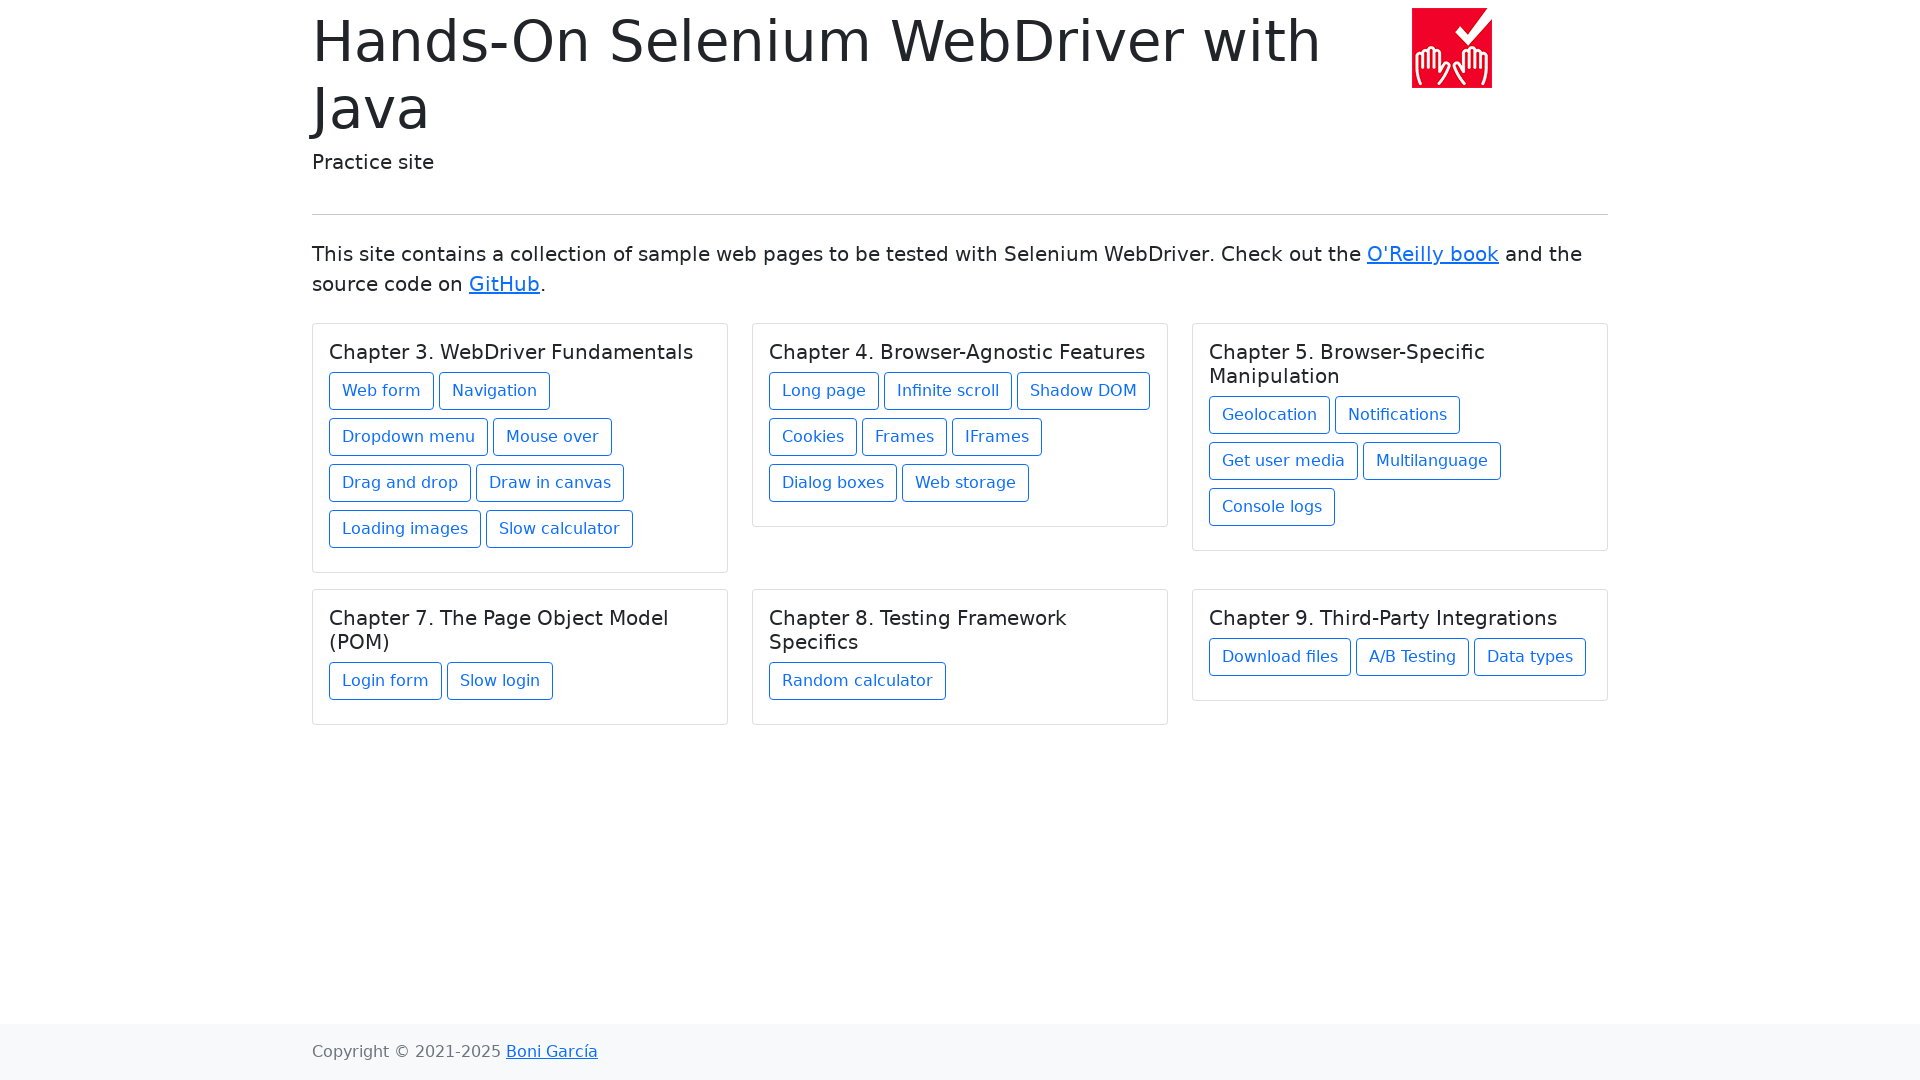

Retrieved page title
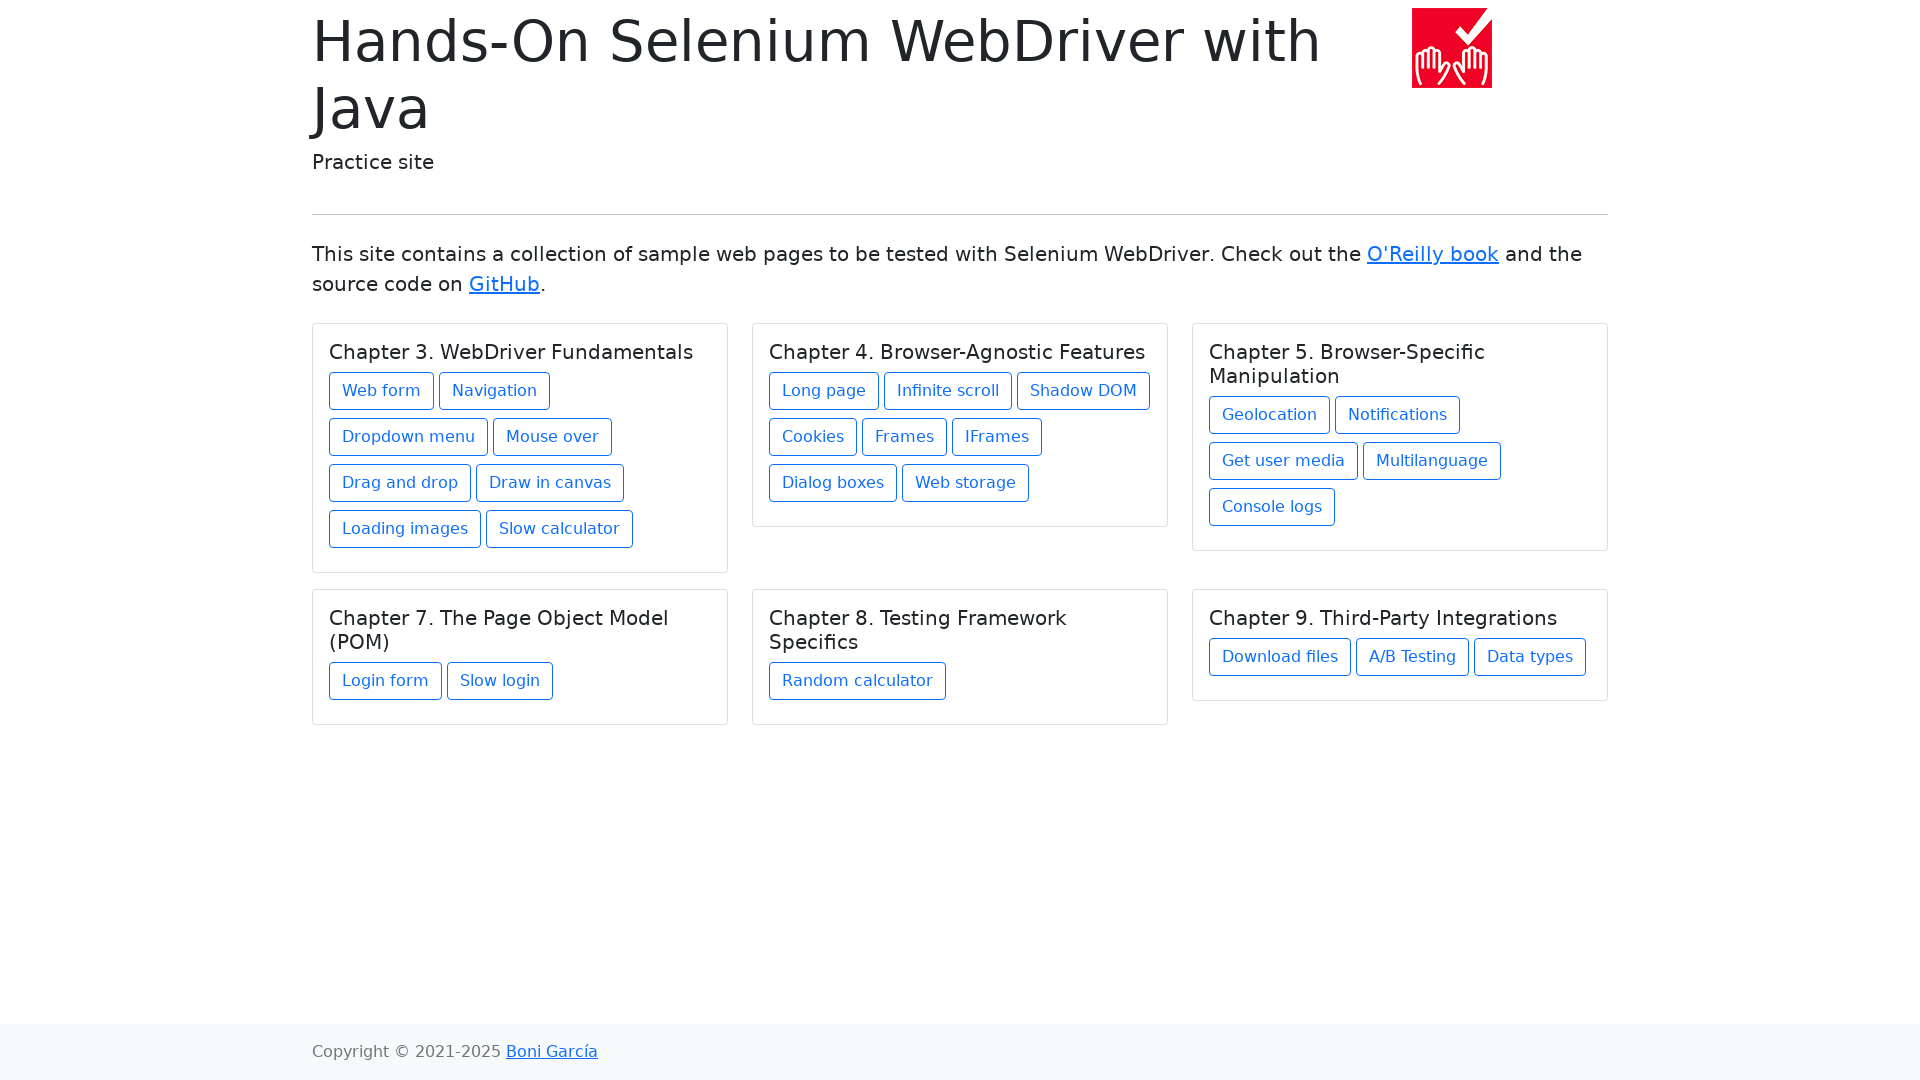

Verified page title matches expected value 'Hands-On Selenium WebDriver with Java'
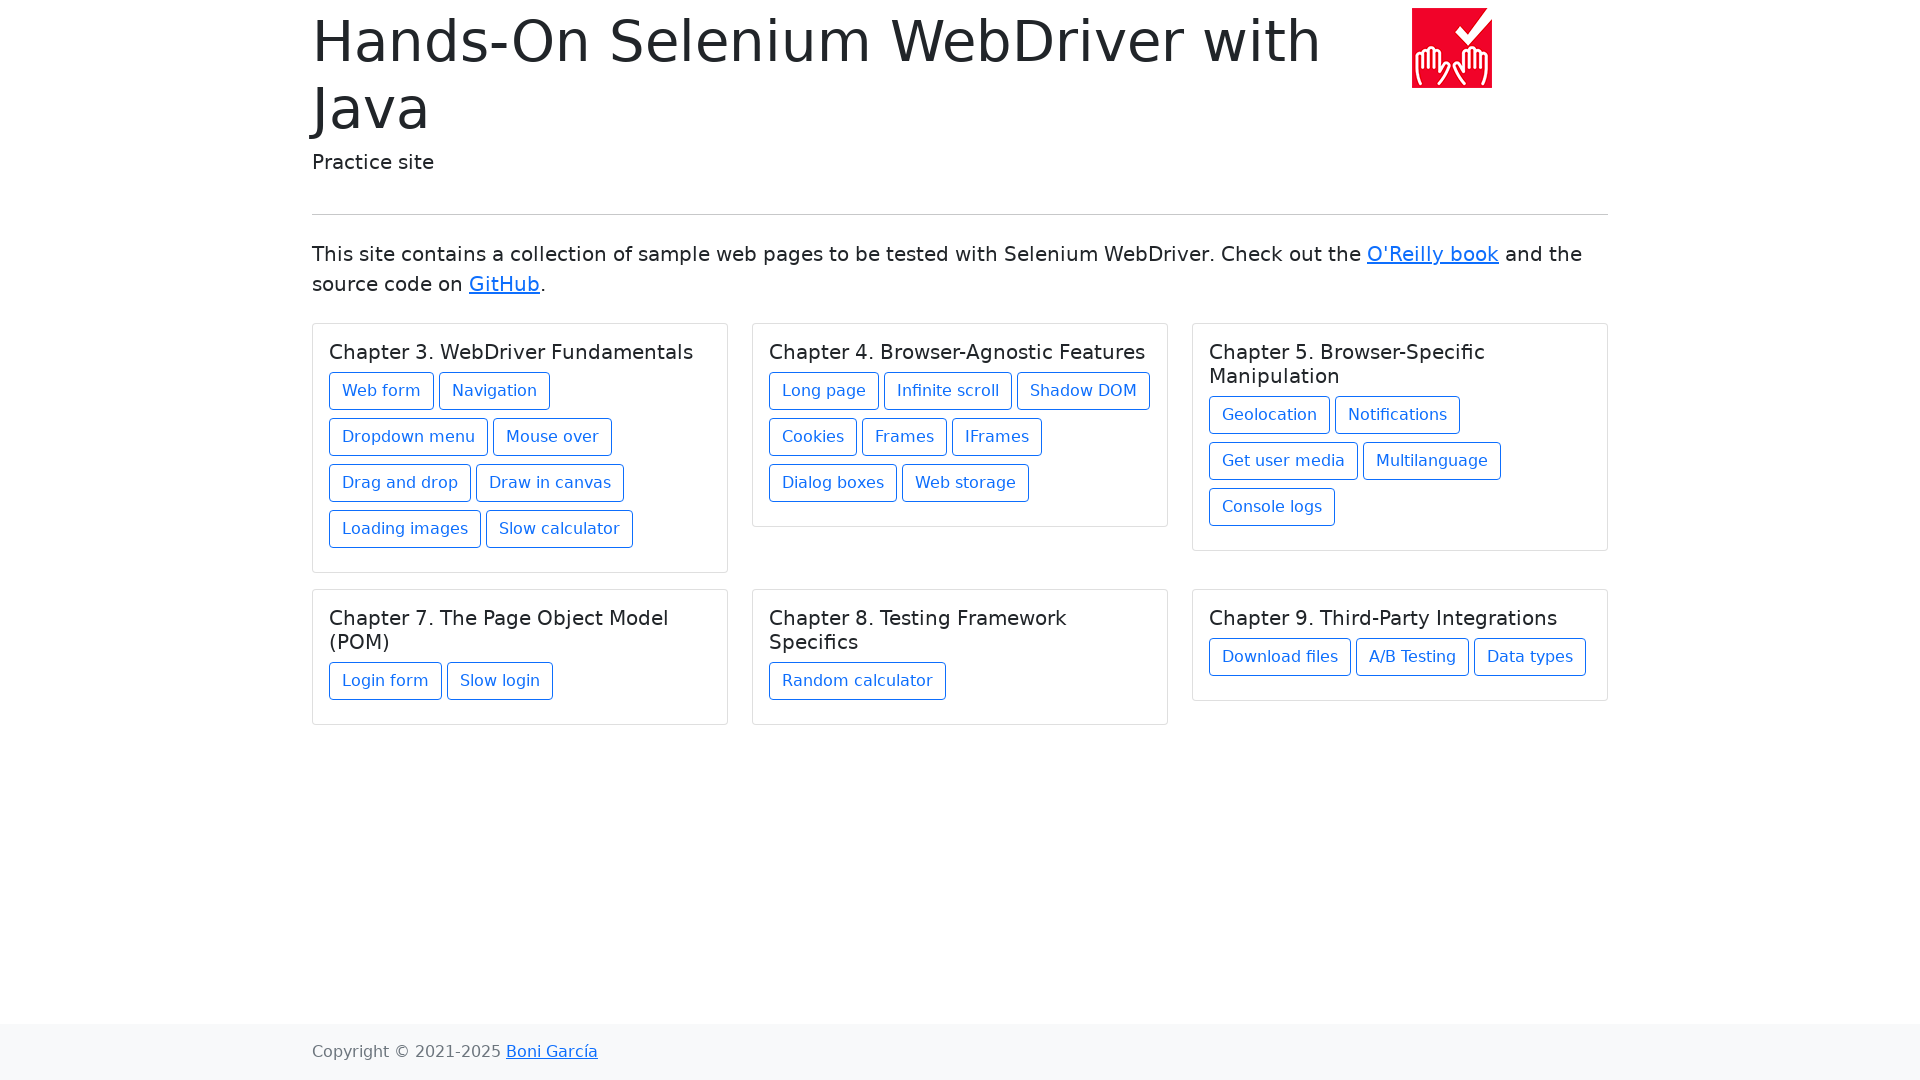

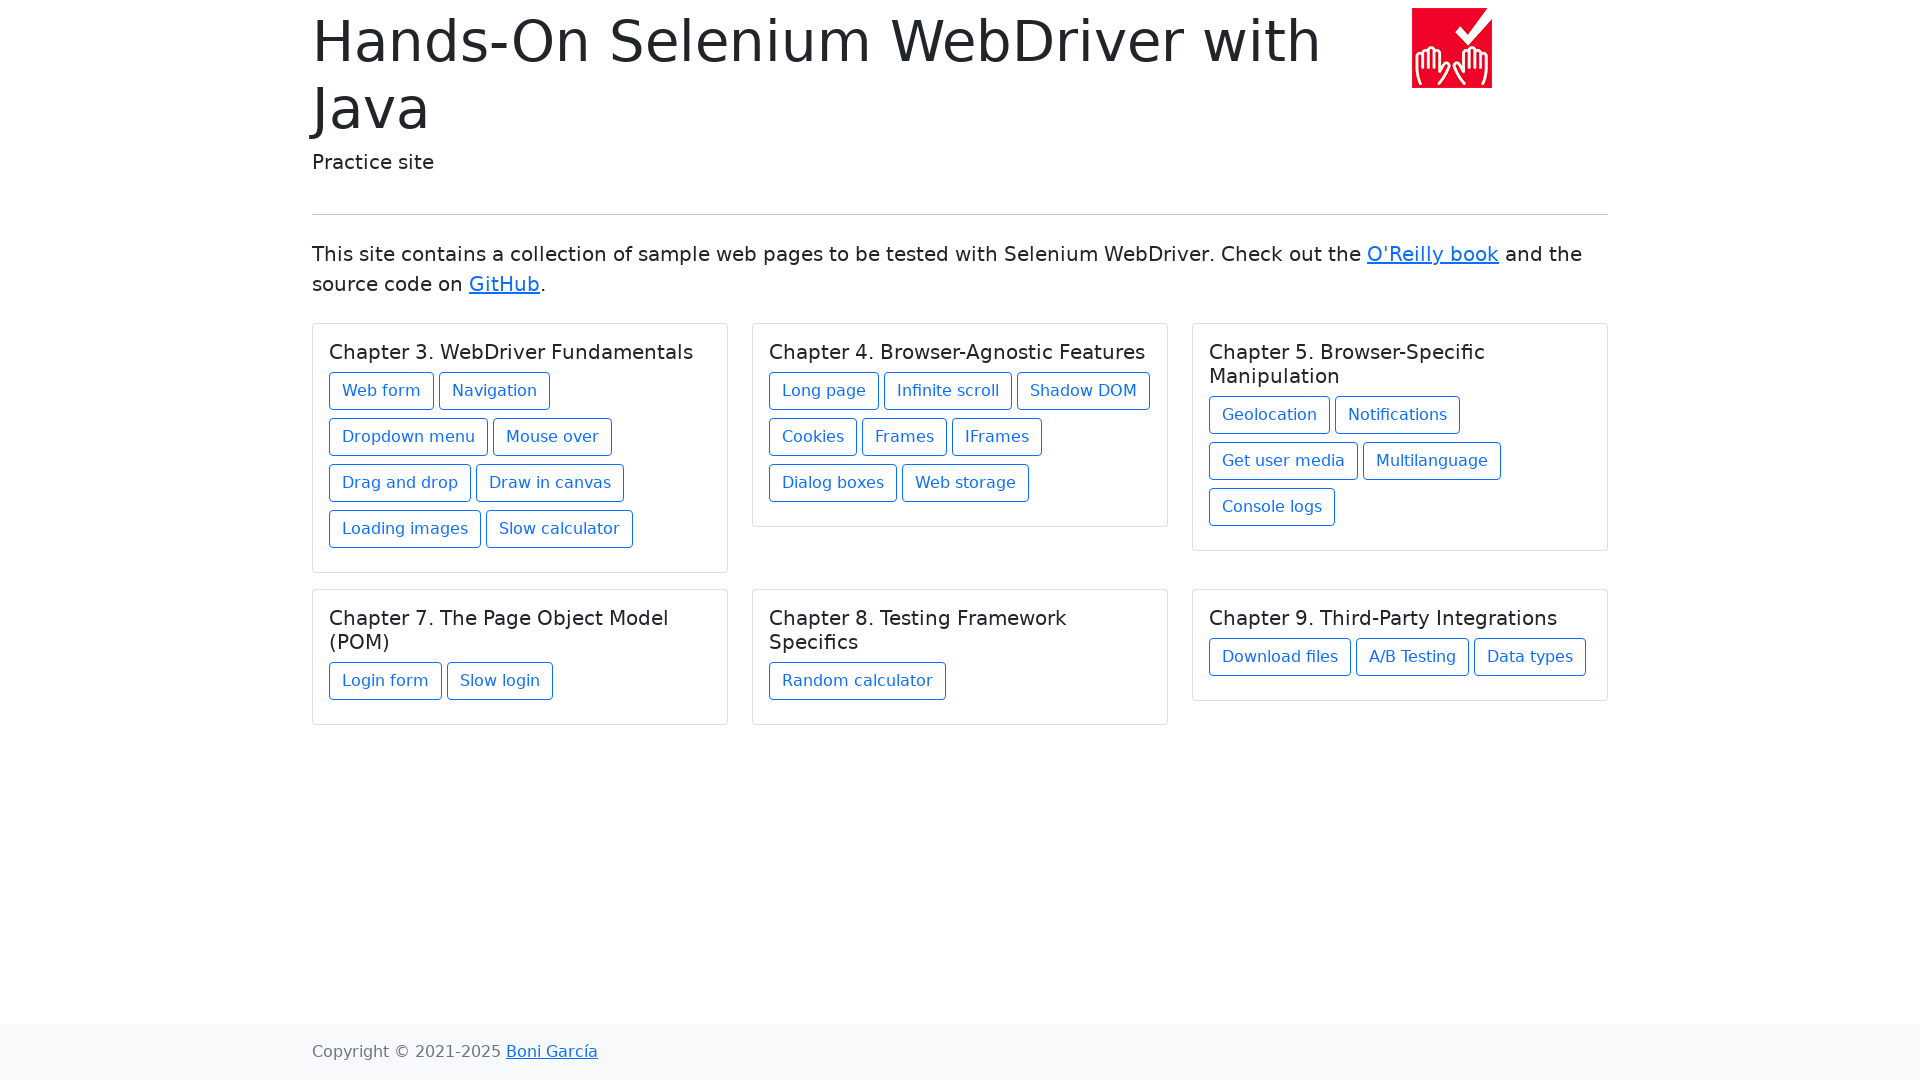